Tests an e-commerce site's product search and add-to-cart functionality by searching for products containing "ca" and adding specific items to the cart

Starting URL: https://rahulshettyacademy.com/seleniumPractise/#/

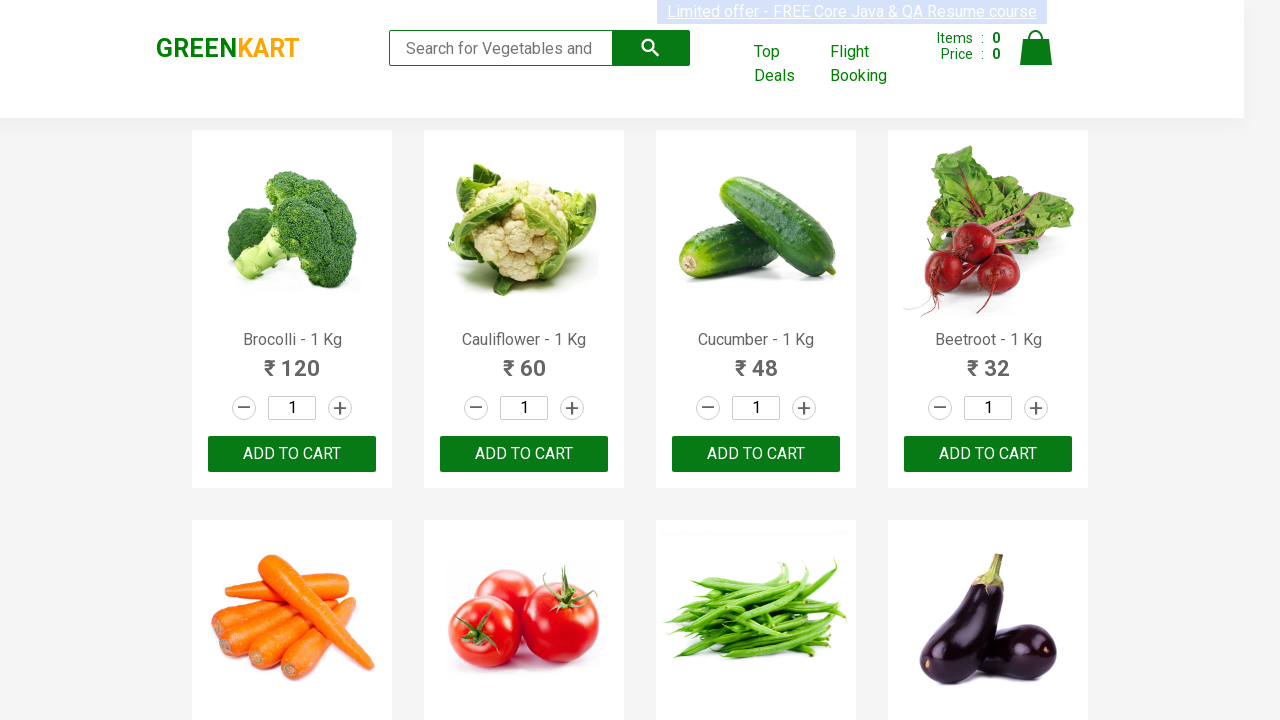

Filled search field with 'ca' to search for products on .search-keyword
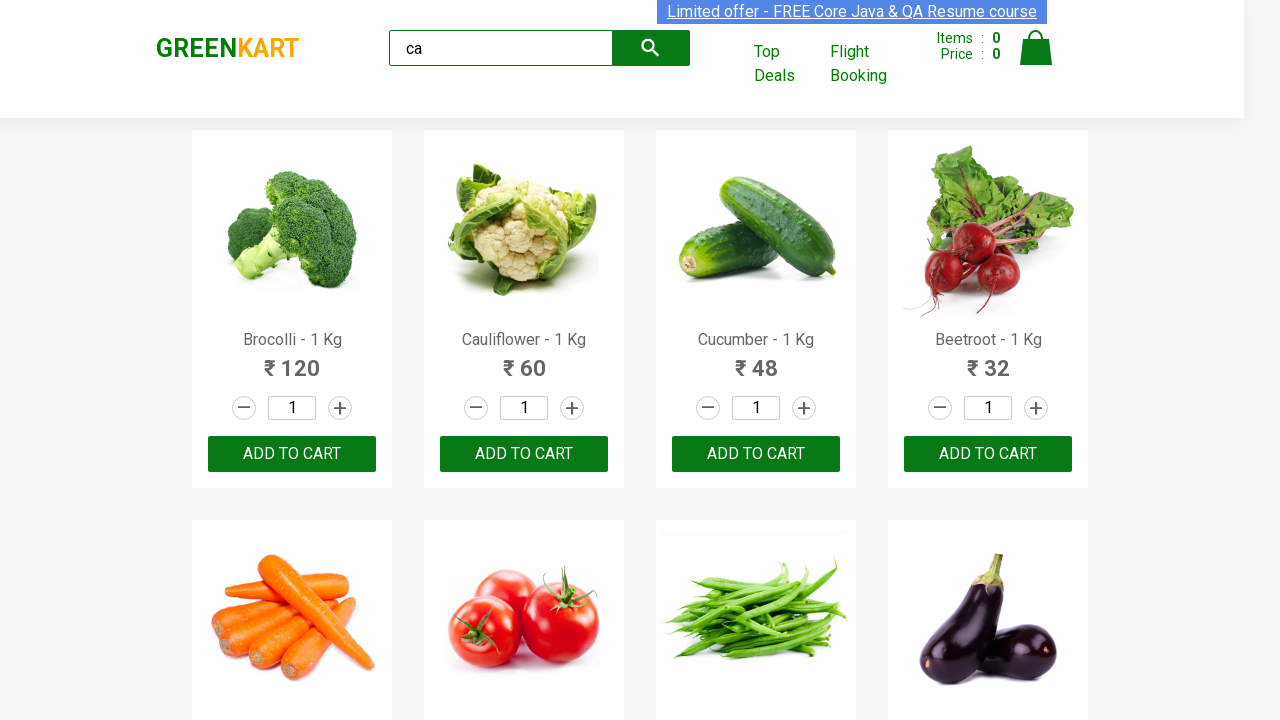

Waited for products to load and become visible
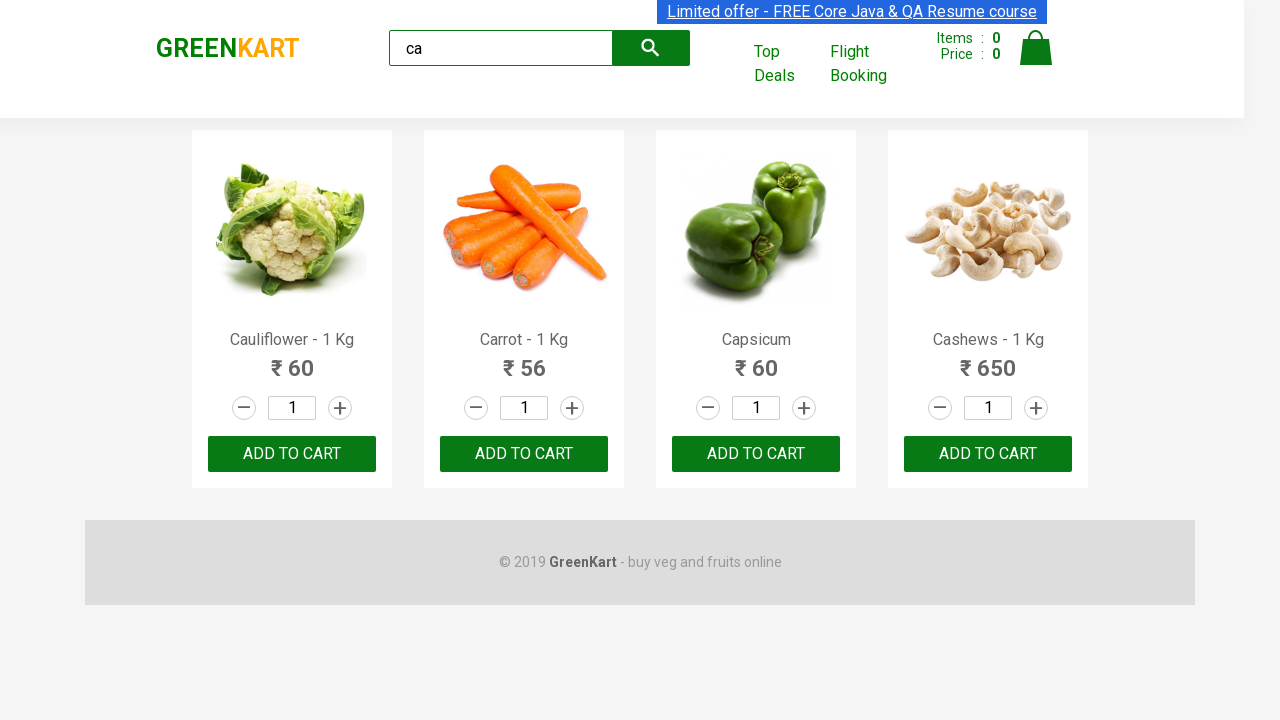

Clicked ADD TO CART button for the third product in search results at (756, 454) on .products .product >> nth=2 >> text=ADD TO CART
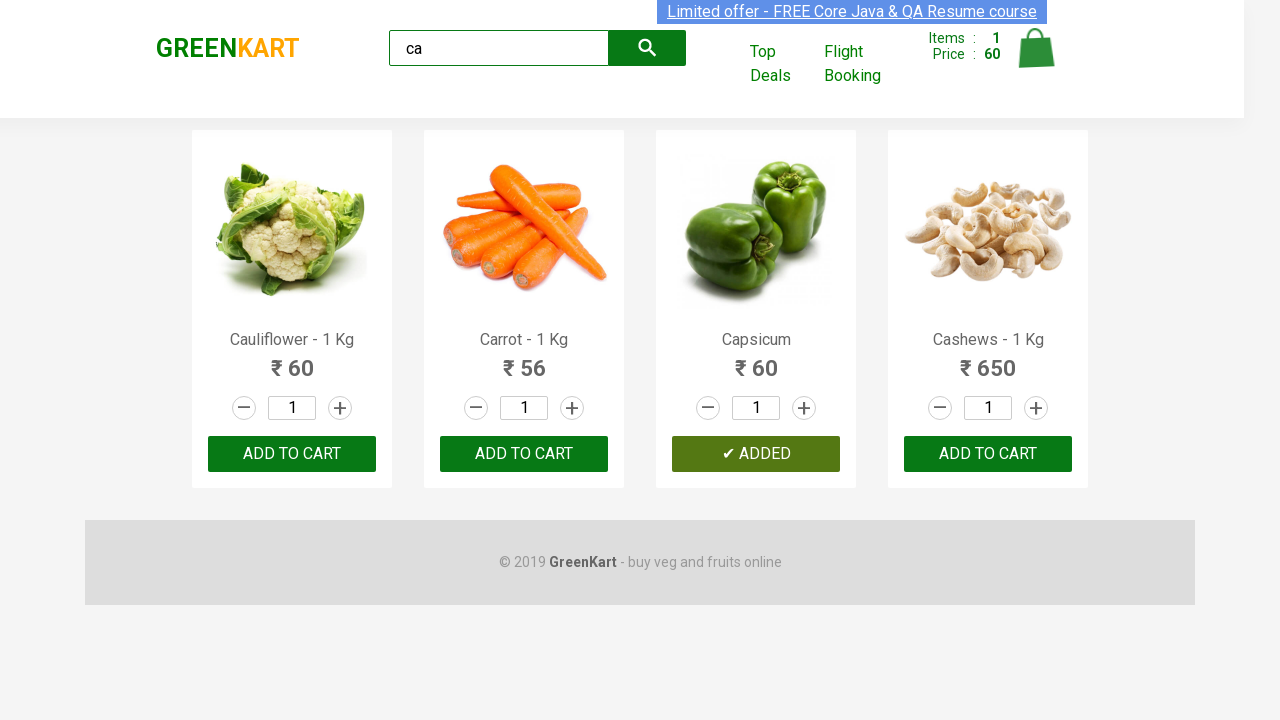

Clicked ADD TO CART button for product containing 'Capsicum': Capsicum at (756, 454) on .products .product >> nth=2 >> button
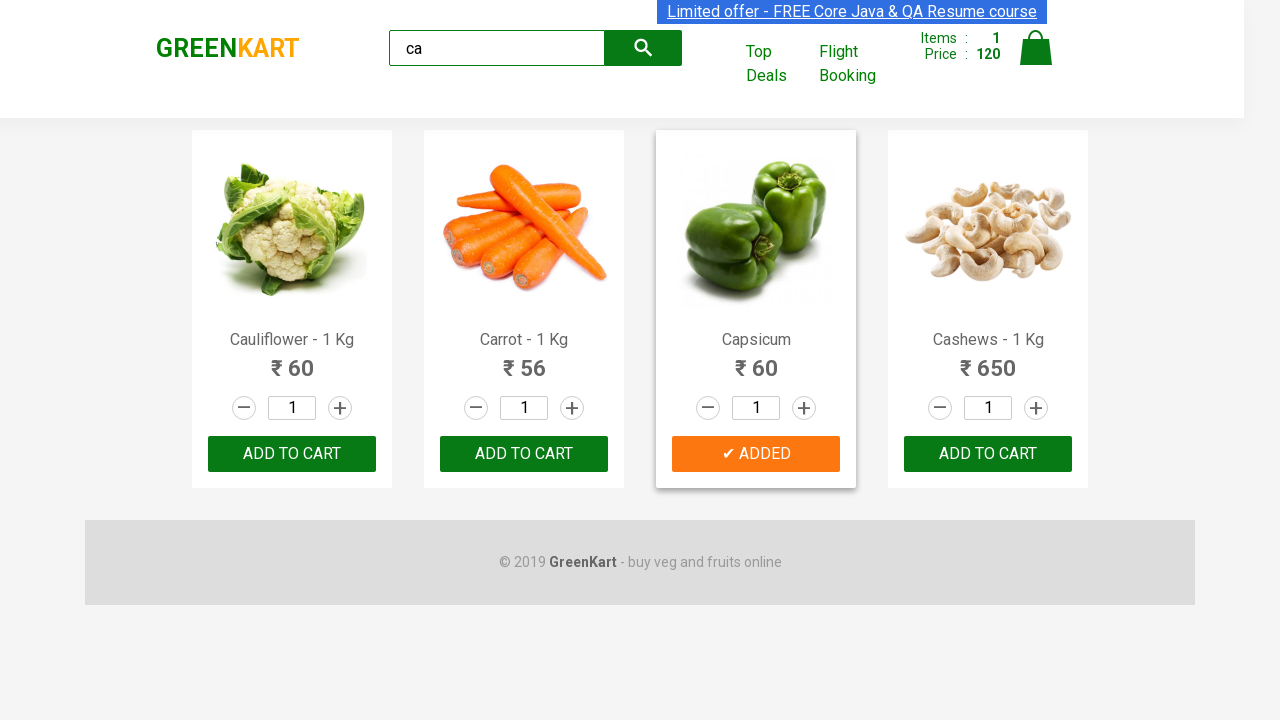

Verified that GREENKART brand text is displayed on the page
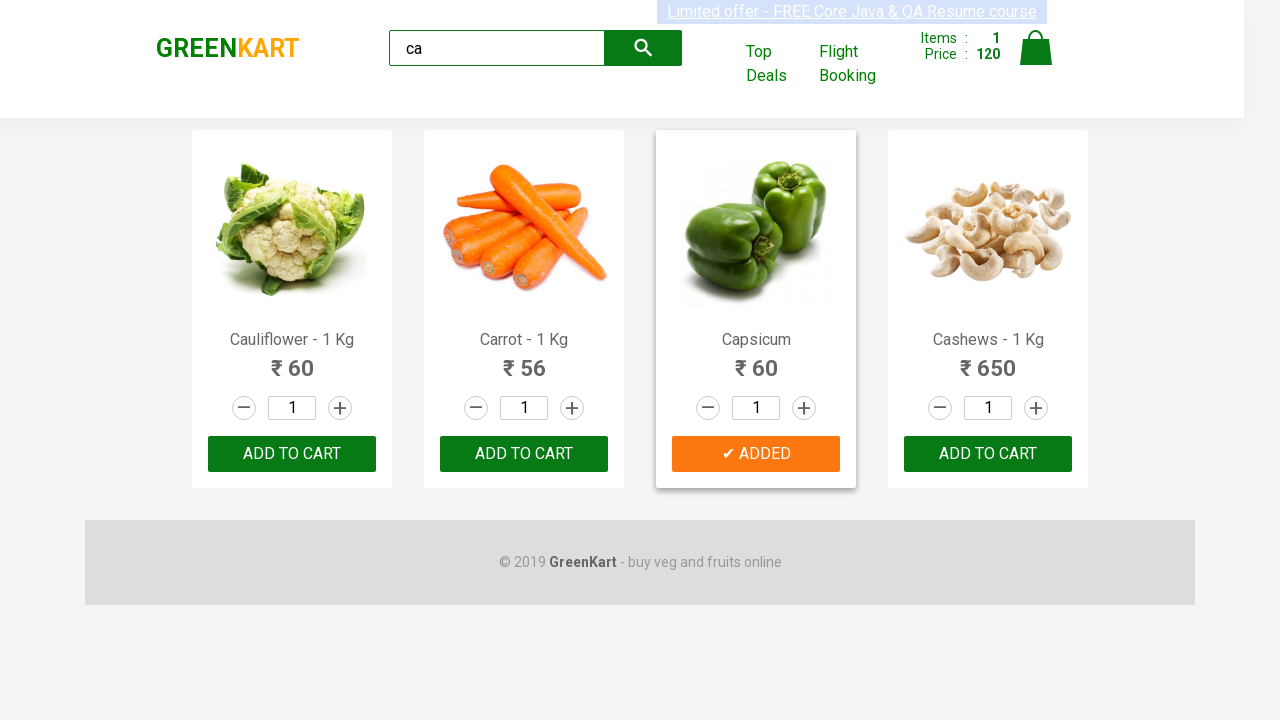

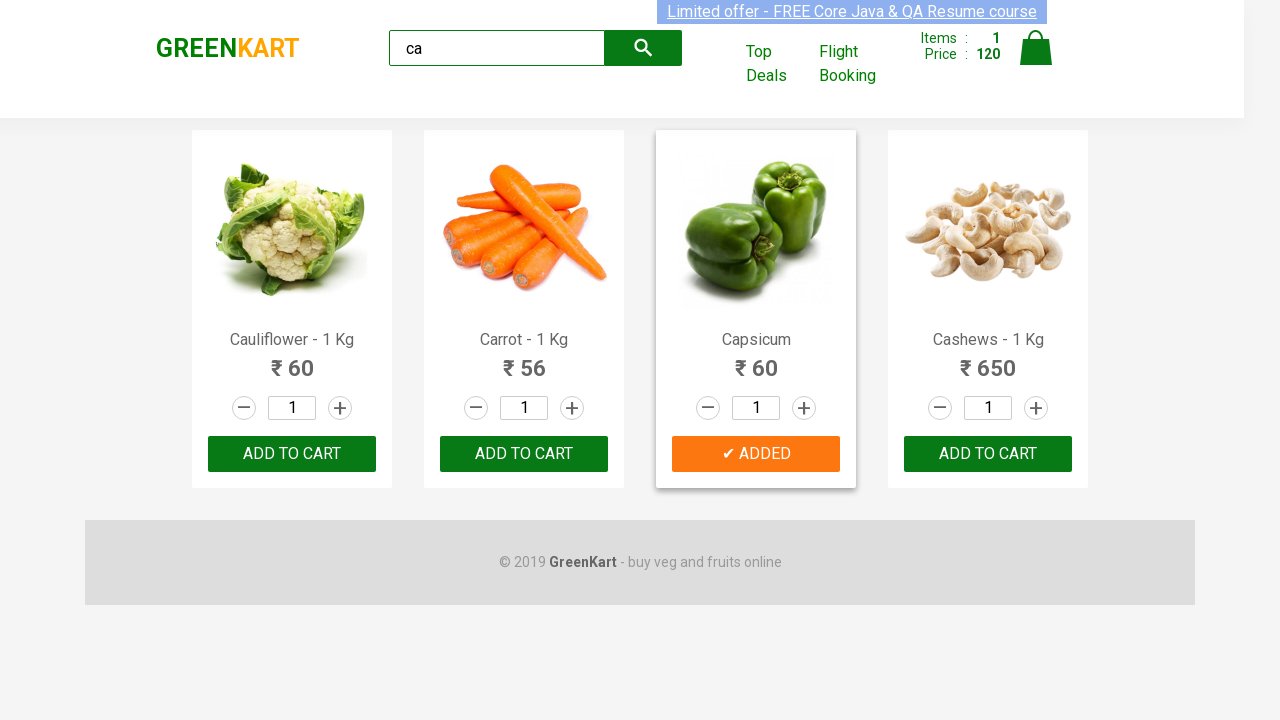